Tests dynamic content interaction by clicking a link to generate random text, then selecting that text from a dropdown and submitting.

Starting URL: https://obstaclecourse.tricentis.com/Obstacles/73588

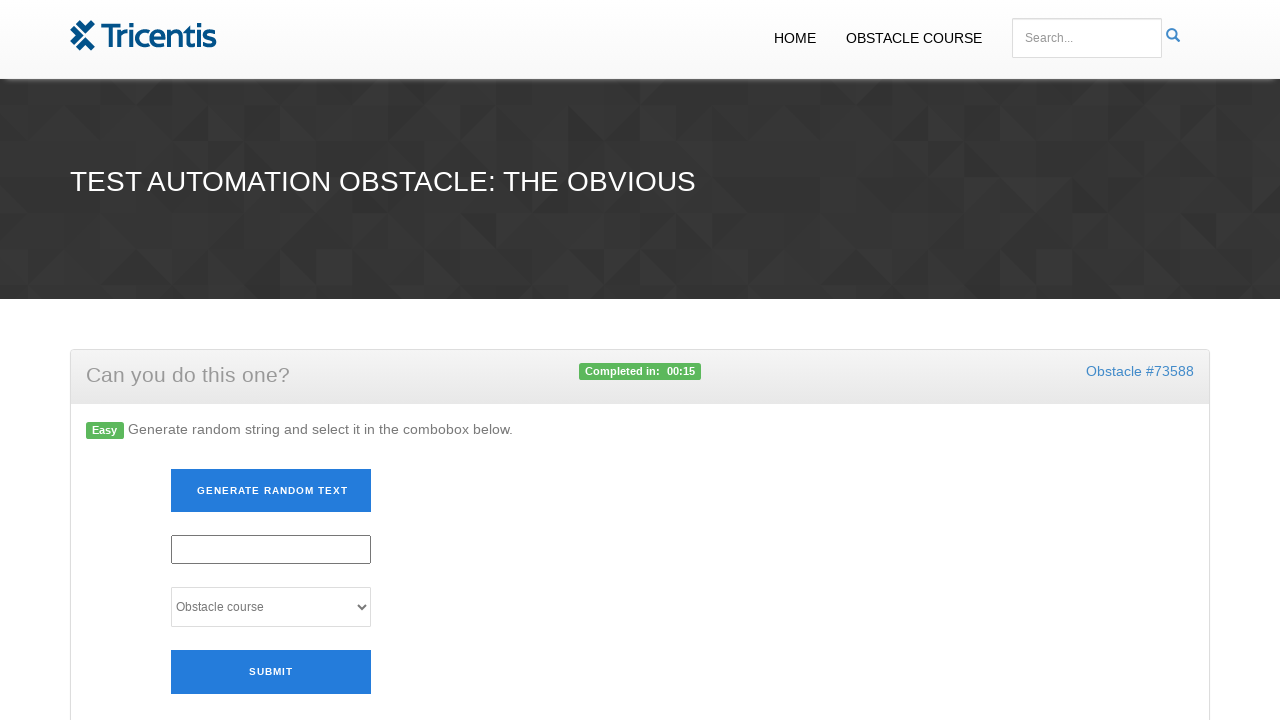

Clicked 'Generate Random Text' link to generate random content at (271, 491) on a:text('Generate Random Text')
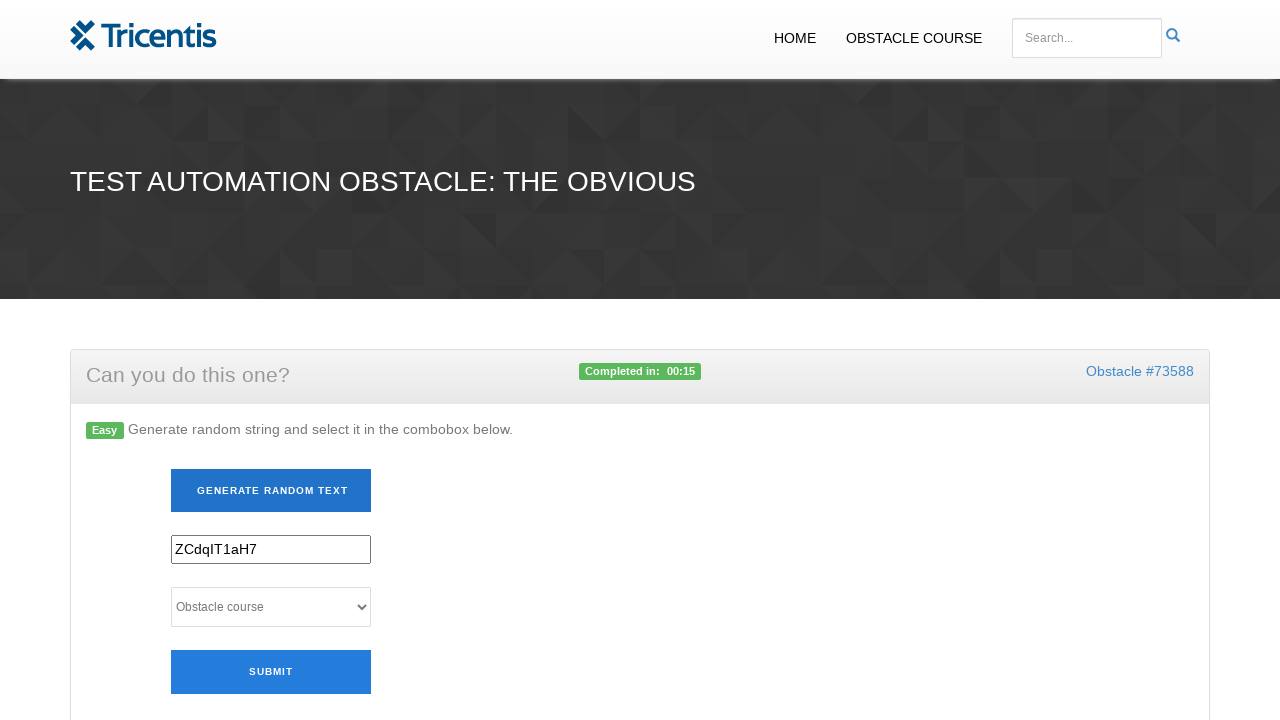

Retrieved generated random text value: None
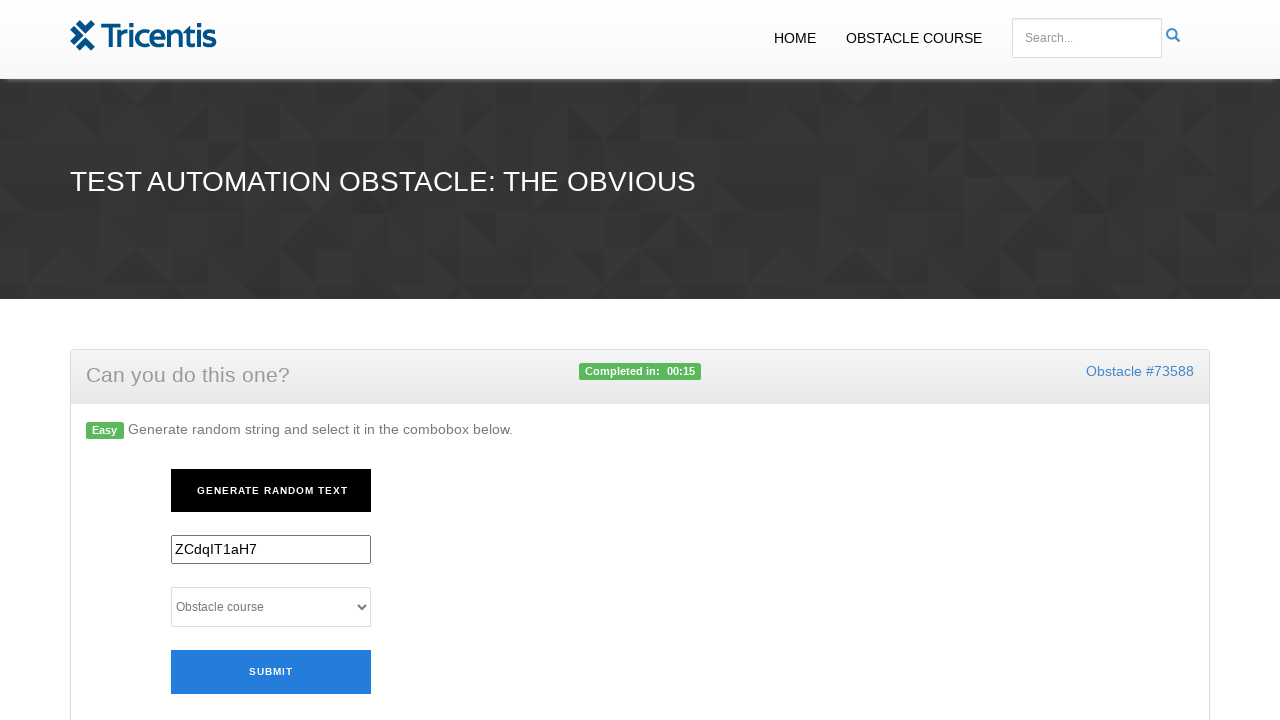

Selected 'None' from dropdown menu on #selectlink
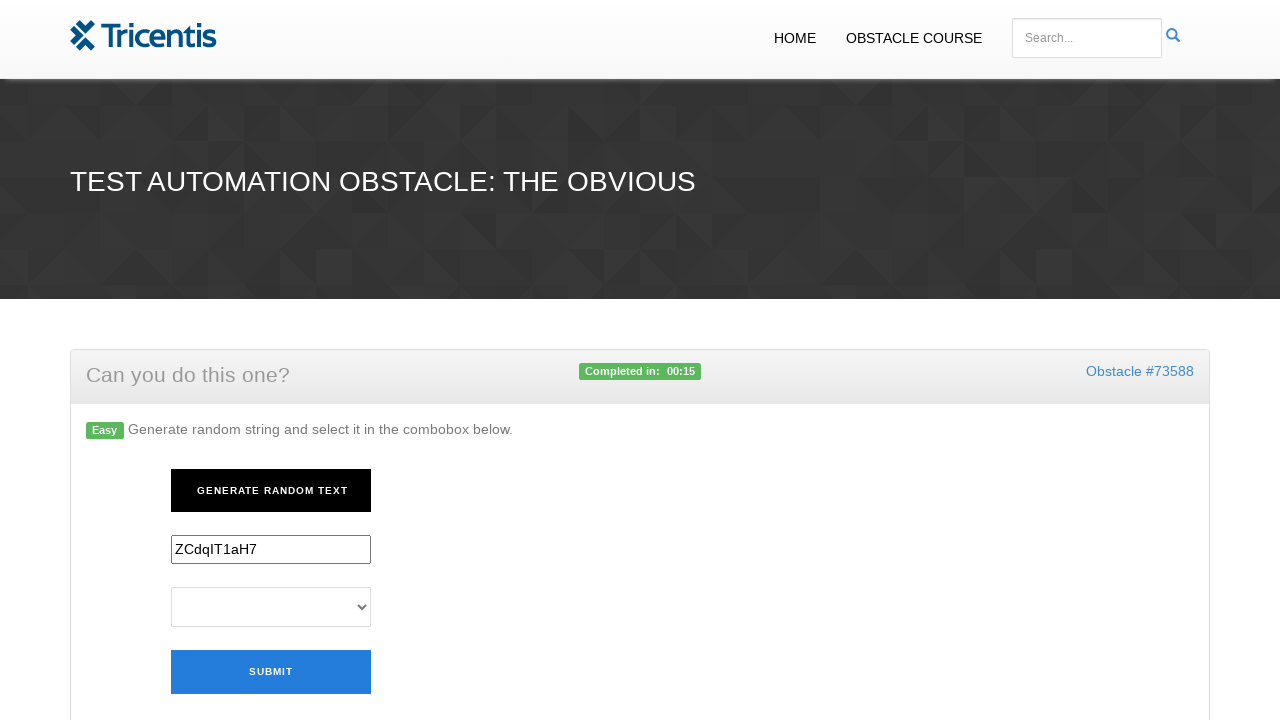

Clicked submit button to submit the answer at (271, 672) on #submitanswer
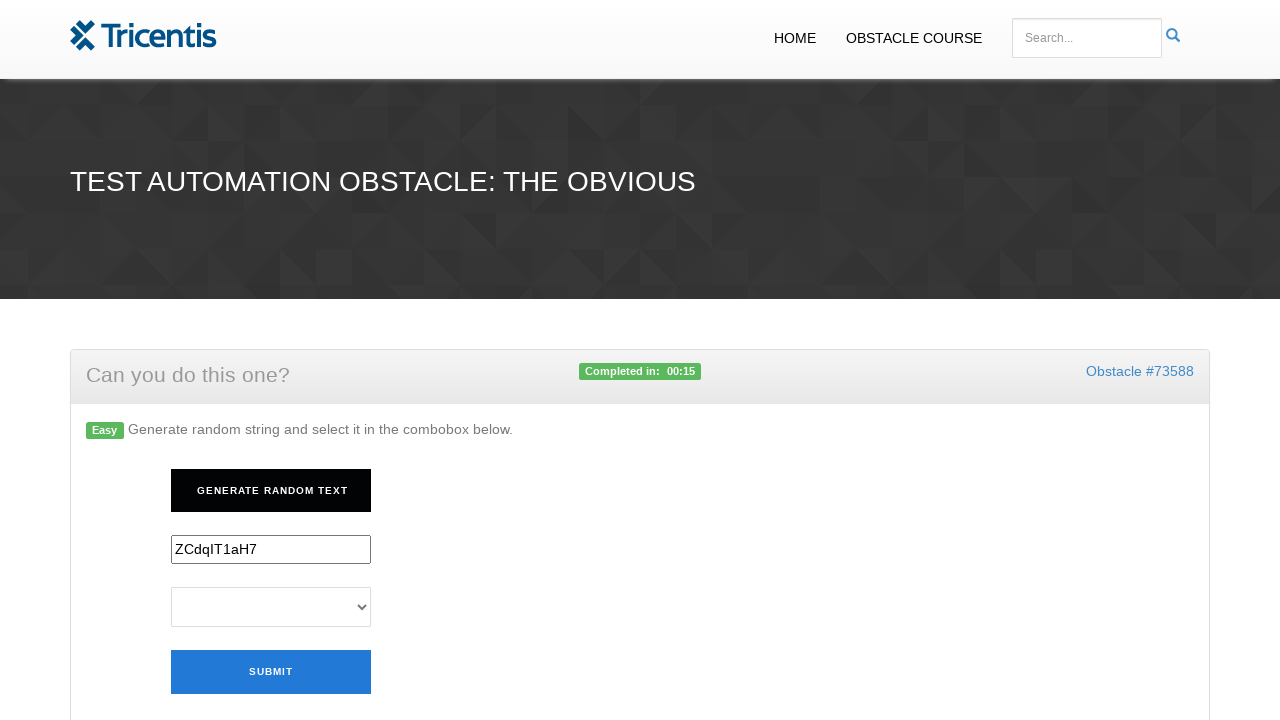

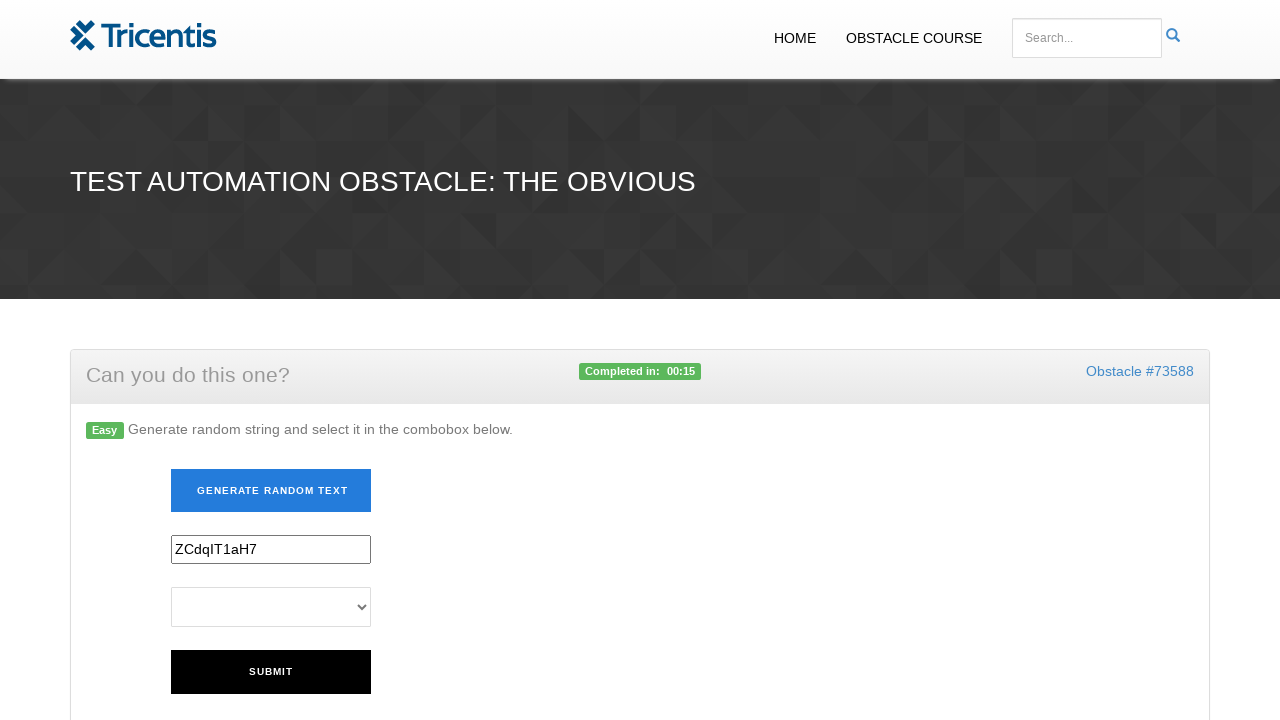